Tests tooltip functionality by hovering over an input field and verifying the tooltip text appears

Starting URL: https://automationfc.github.io/jquery-tooltip/

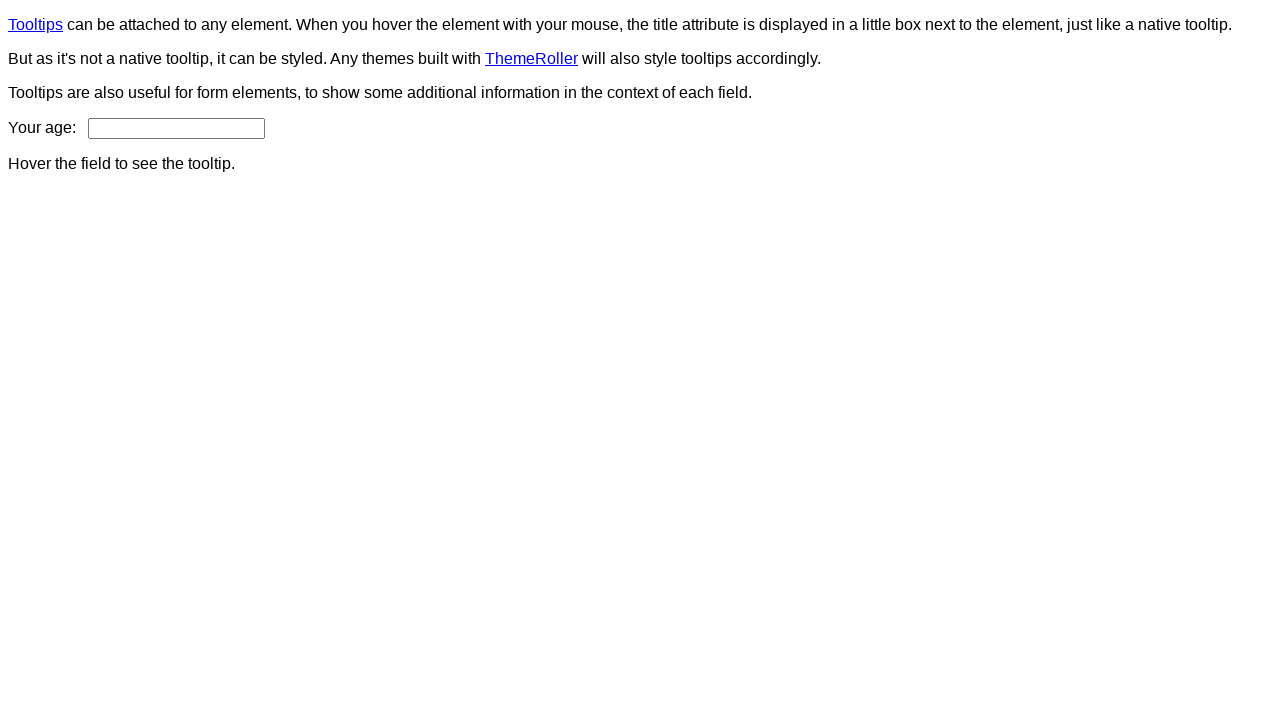

Hovered over age input field to trigger tooltip at (176, 128) on input#age
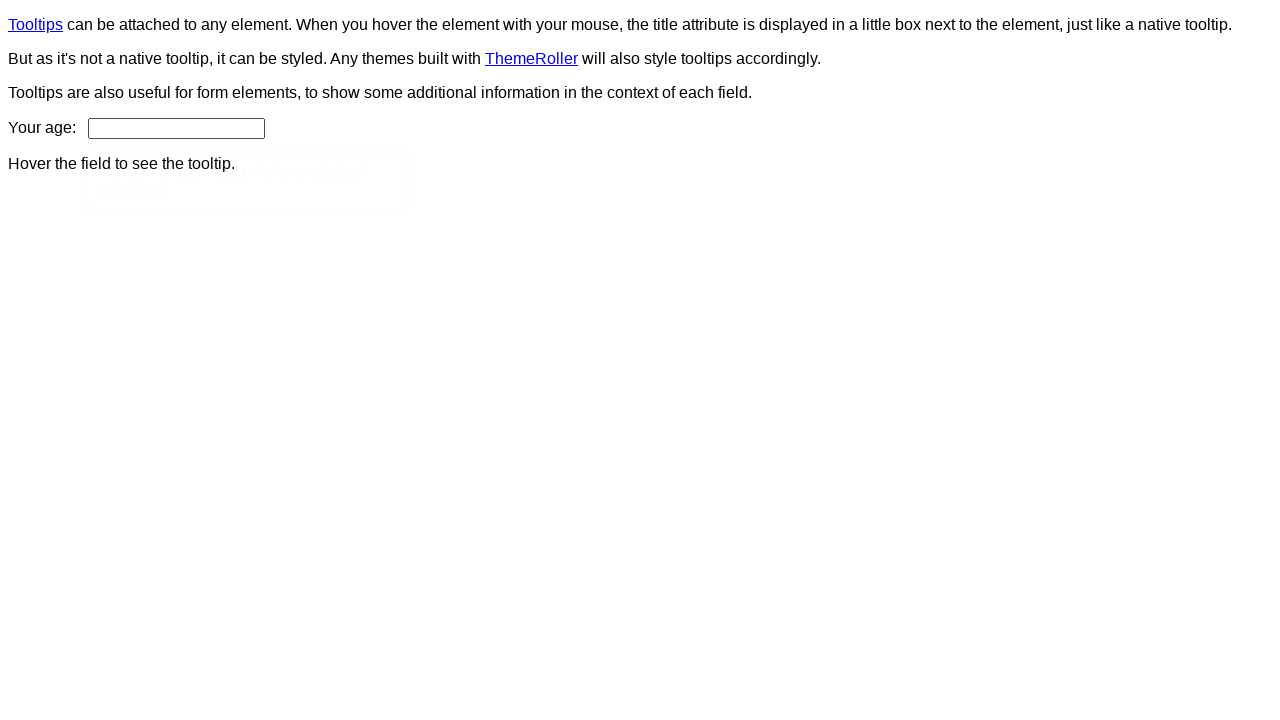

Tooltip element became visible
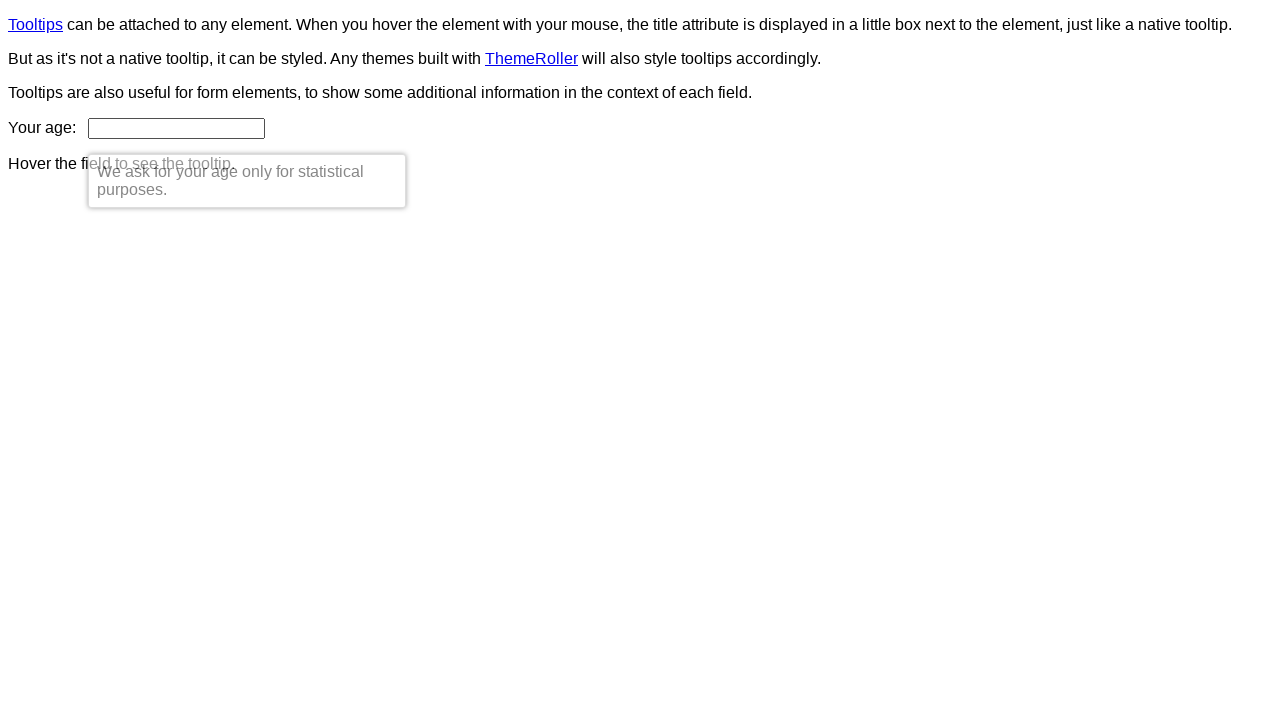

Verified tooltip text matches expected message: 'We ask for your age only for statistical purposes.'
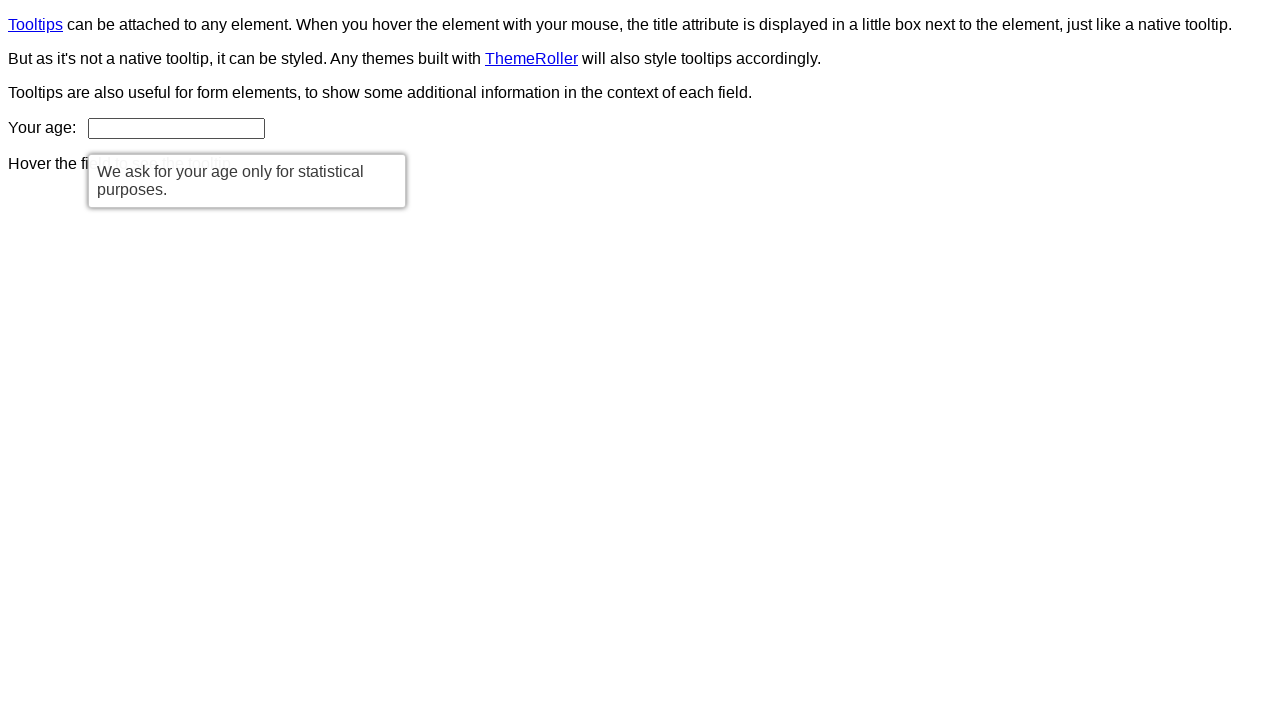

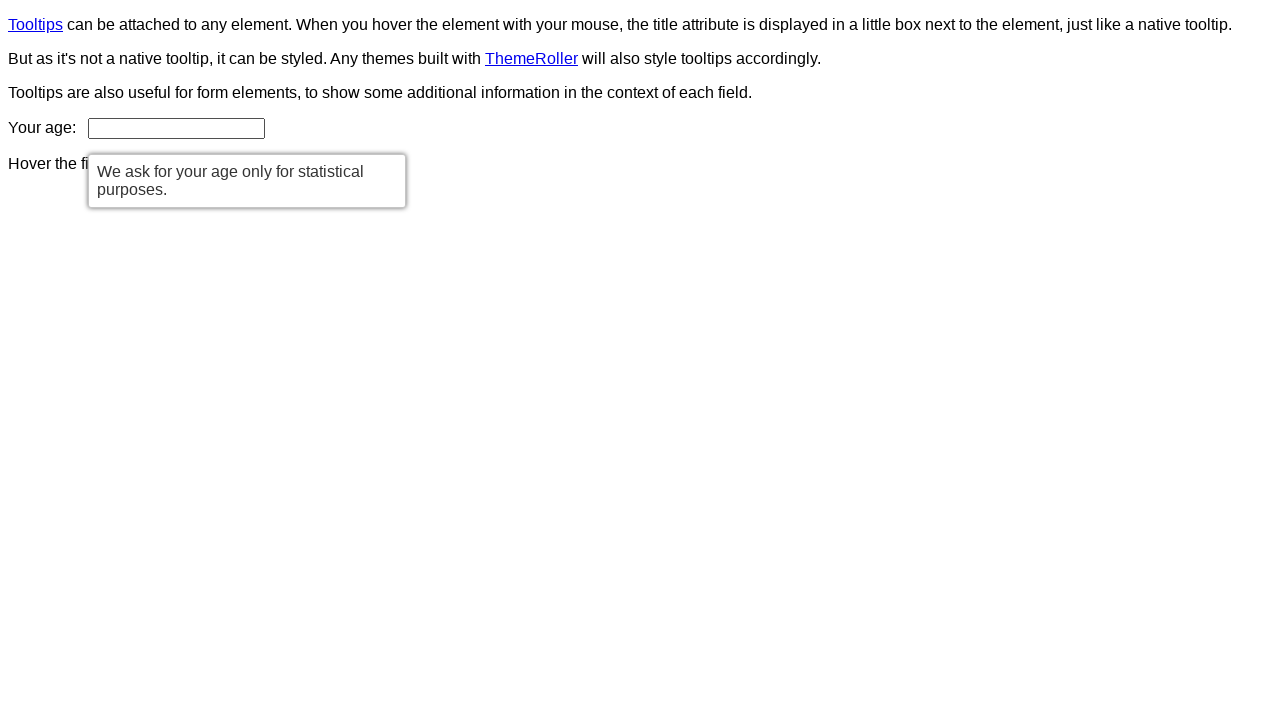